Solves a mathematical challenge by extracting a value from an element attribute, calculating a result, and submitting the form with checkbox selections

Starting URL: http://suninjuly.github.io/get_attribute.html

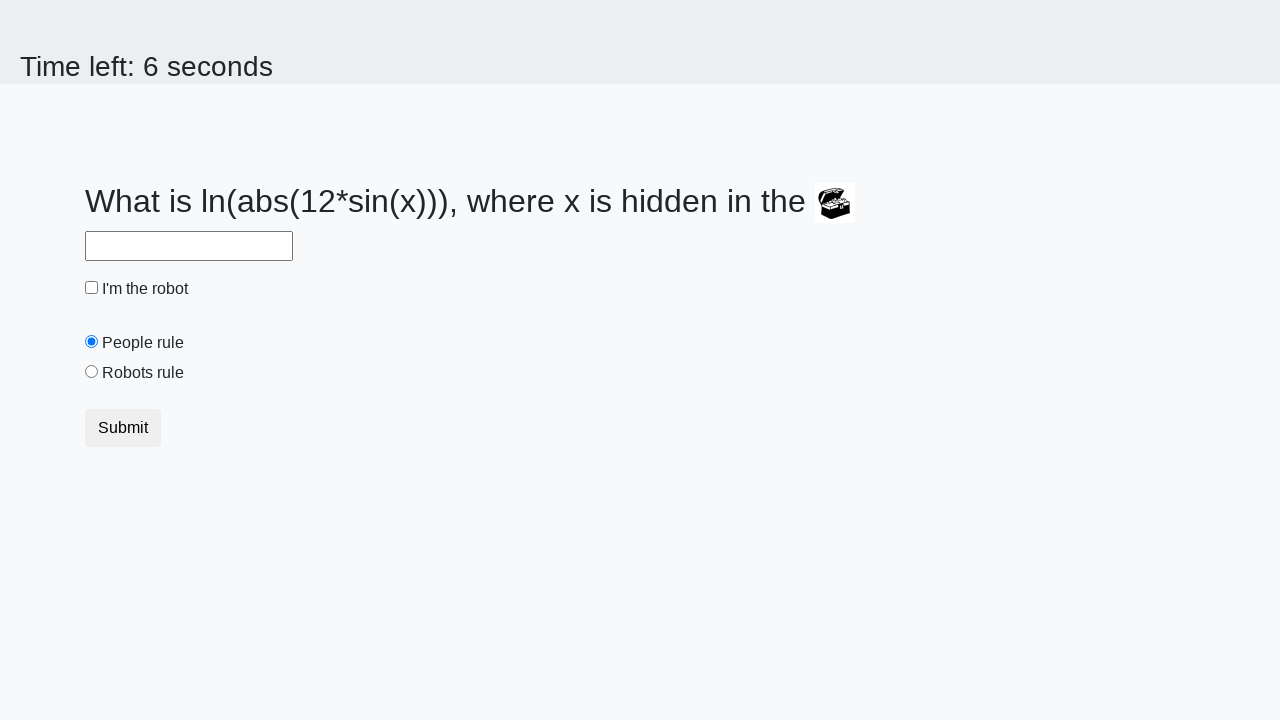

Located treasure element with ID 'treasure'
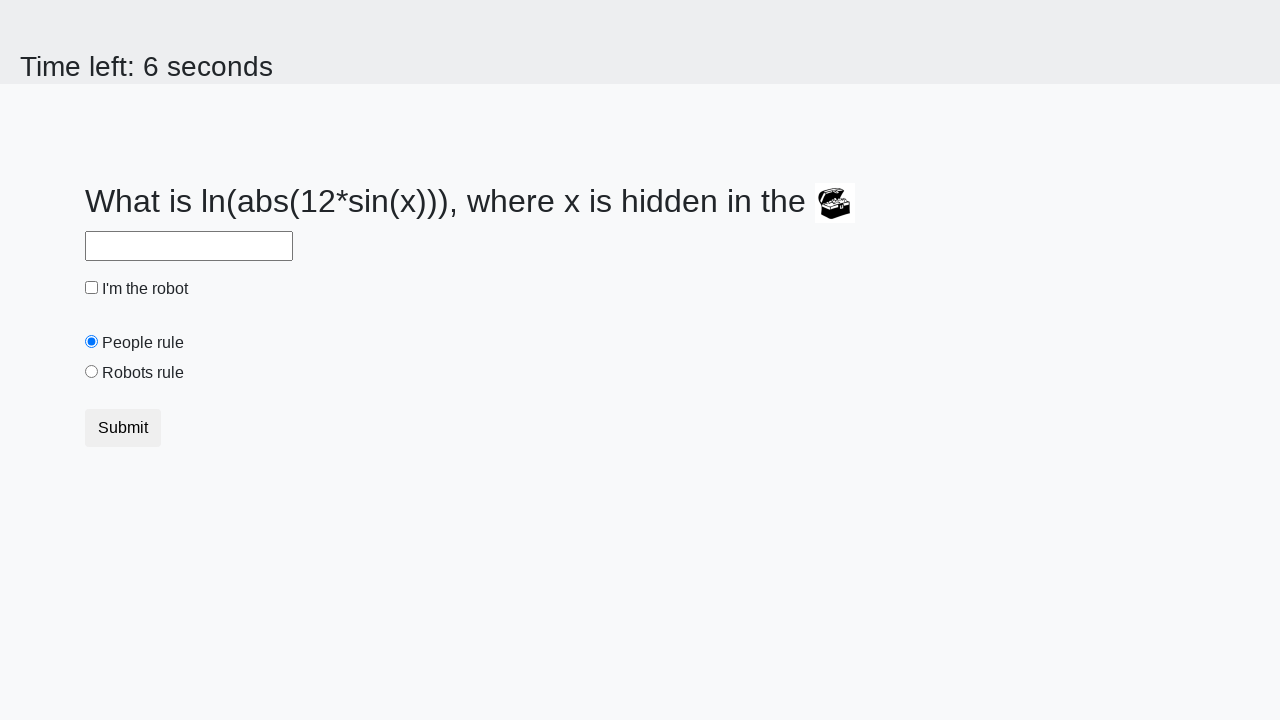

Extracted 'valuex' attribute from treasure element: 560
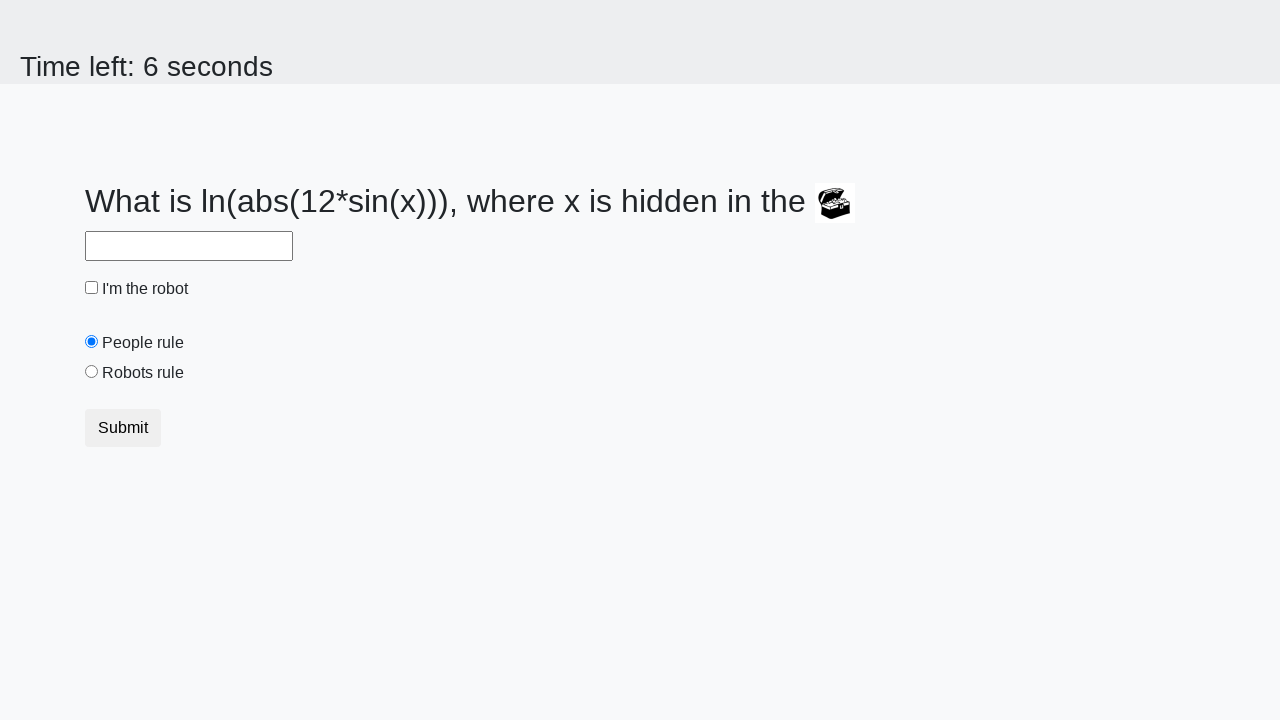

Calculated mathematical result: log(abs(12 * sin(560))) = 2.1493200402427806
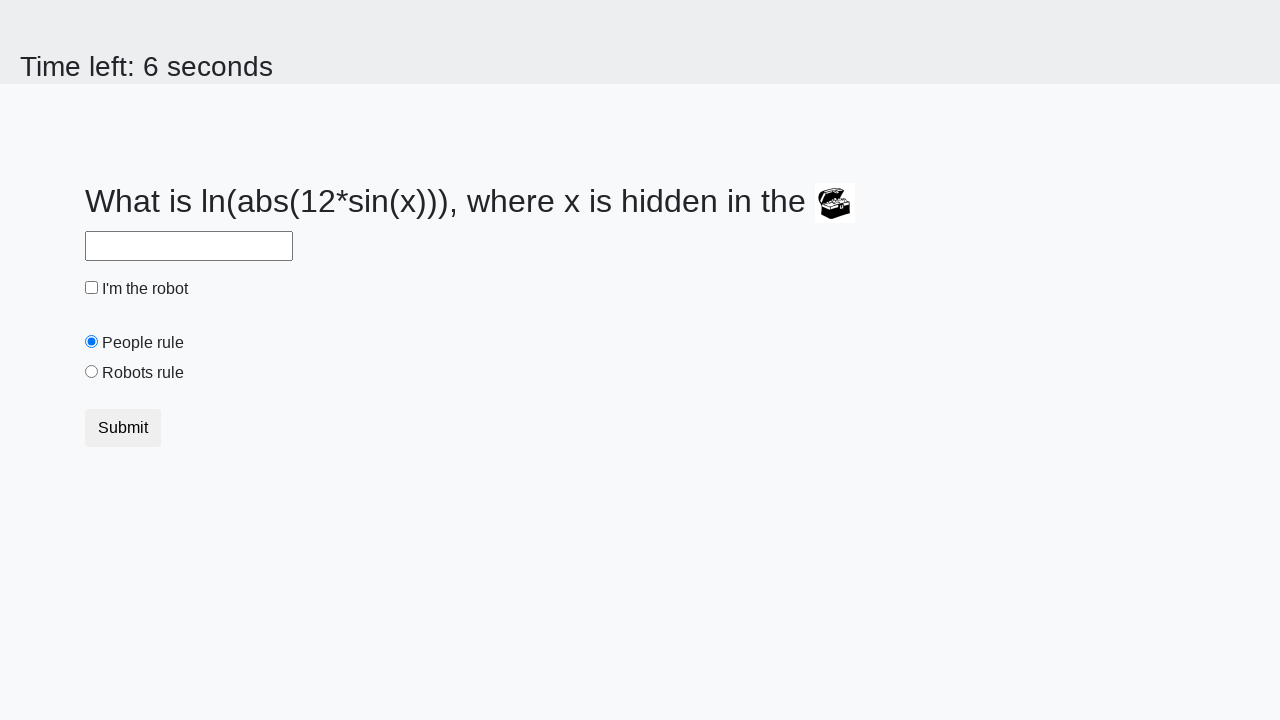

Filled answer field with calculated value: 2.1493200402427806 on #answer
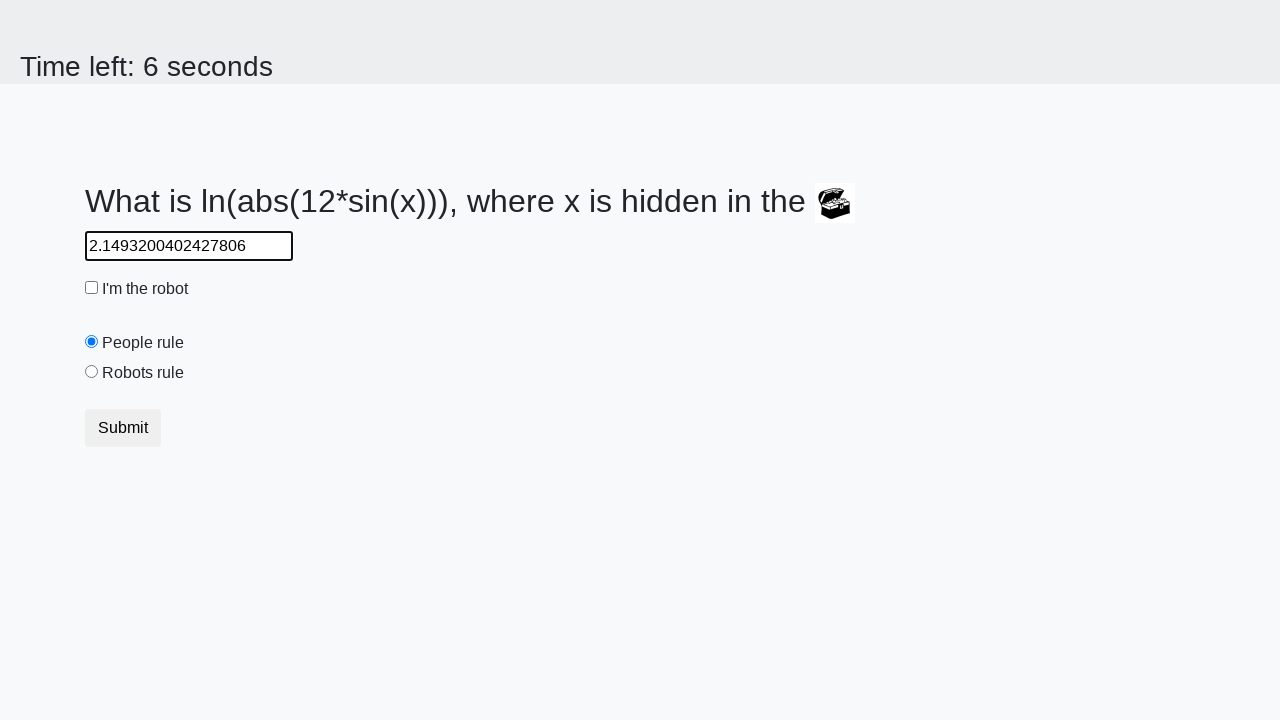

Clicked robot checkbox at (92, 288) on #robotCheckbox
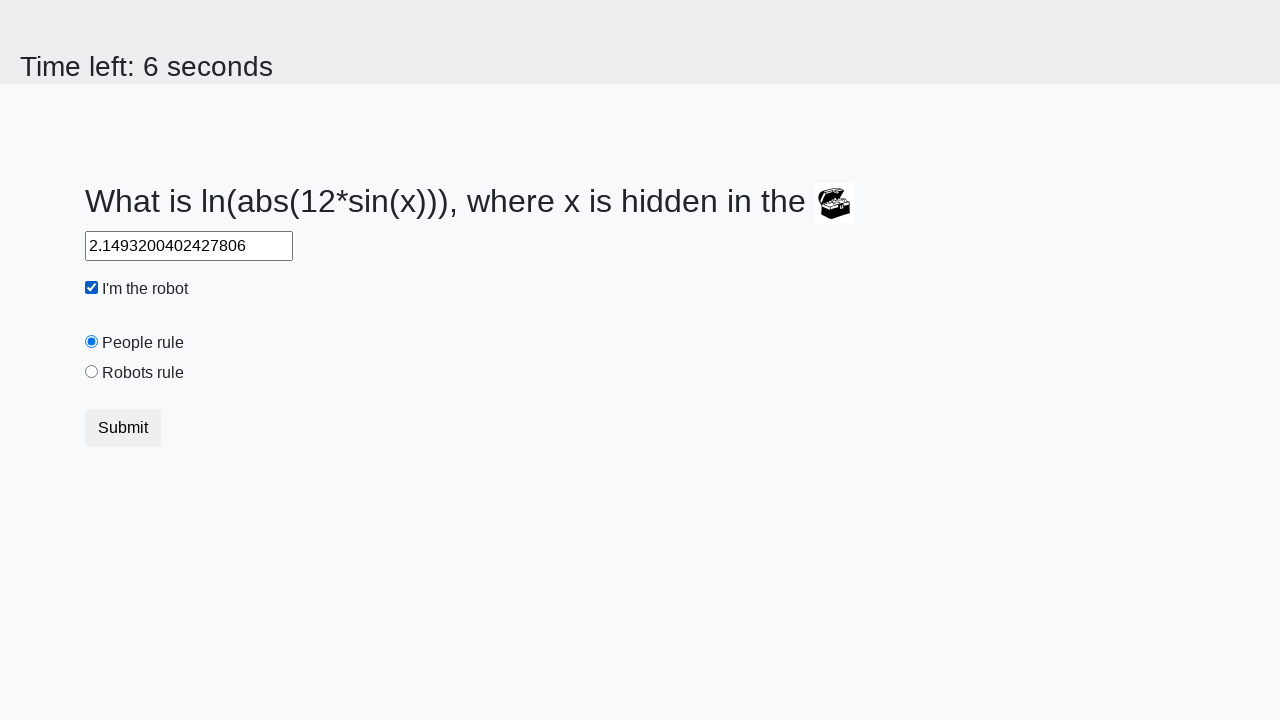

Selected robots rule radio button at (92, 372) on #robotsRule
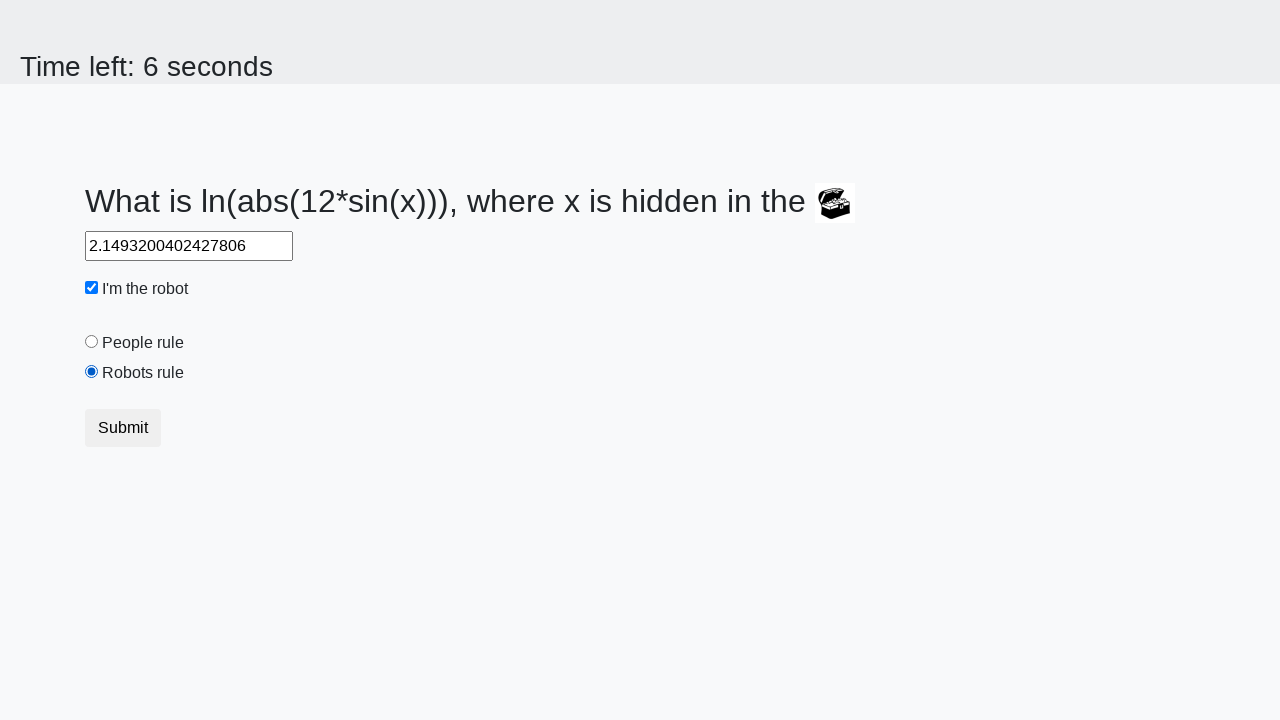

Clicked submit button to complete the form at (123, 428) on .btn
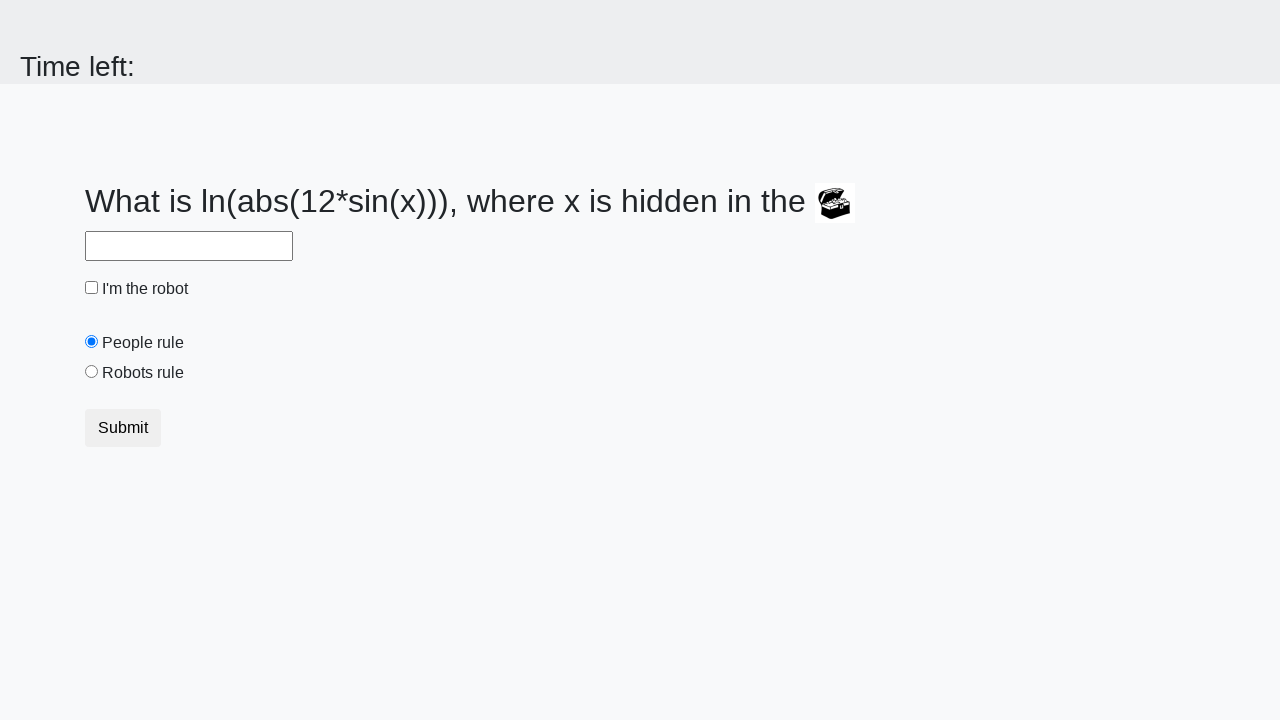

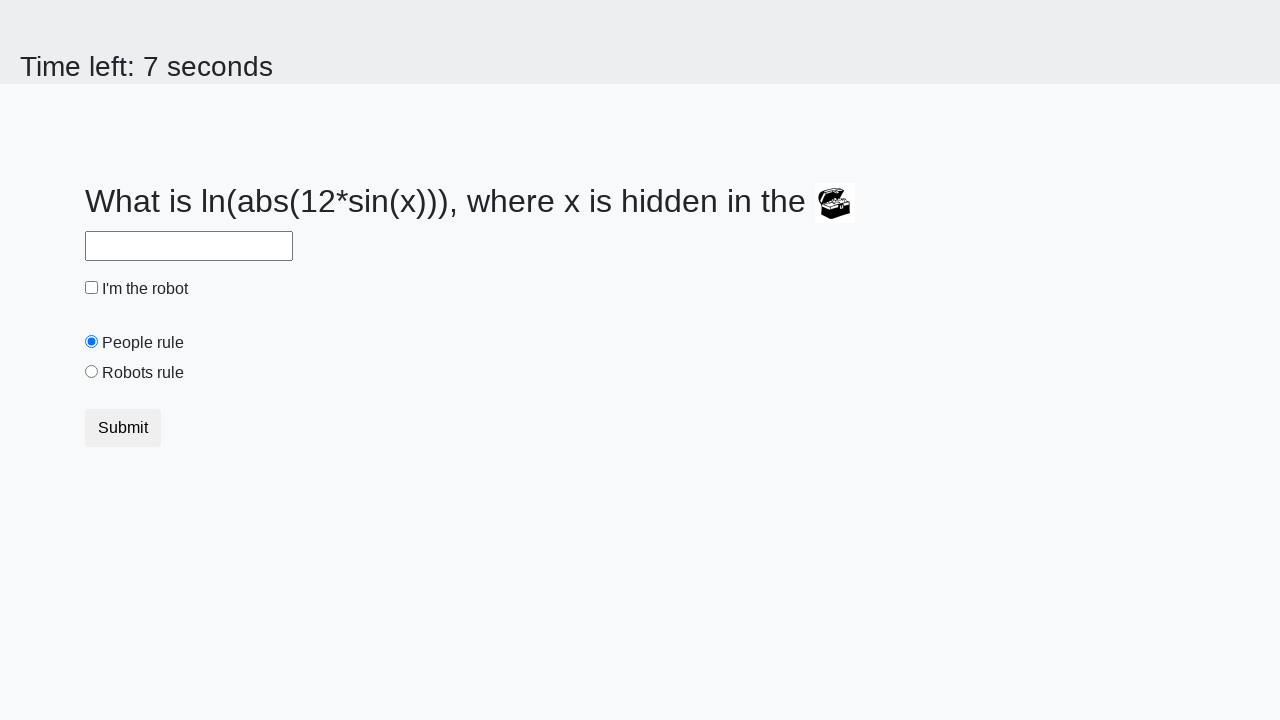